Navigates to tiket.com and verifies the page loads successfully by checking the page title is present

Starting URL: https://www.tiket.com

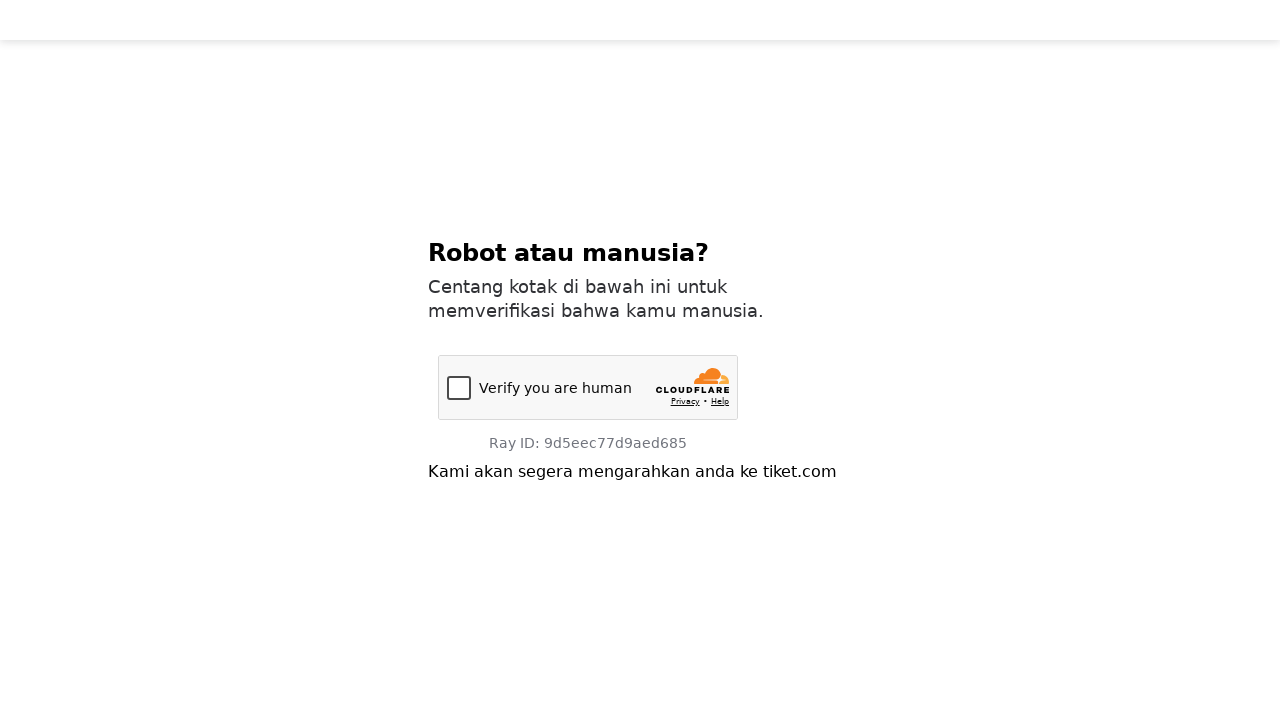

Navigated to https://www.tiket.com
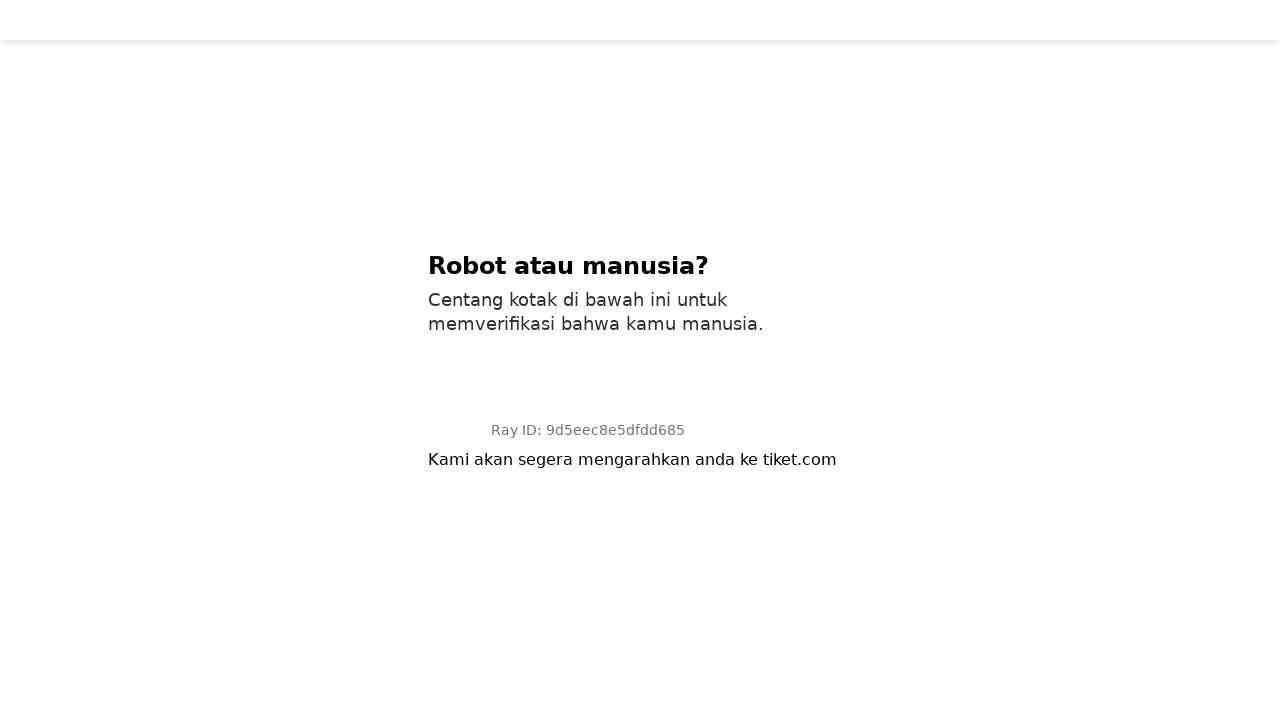

Page DOM content loaded
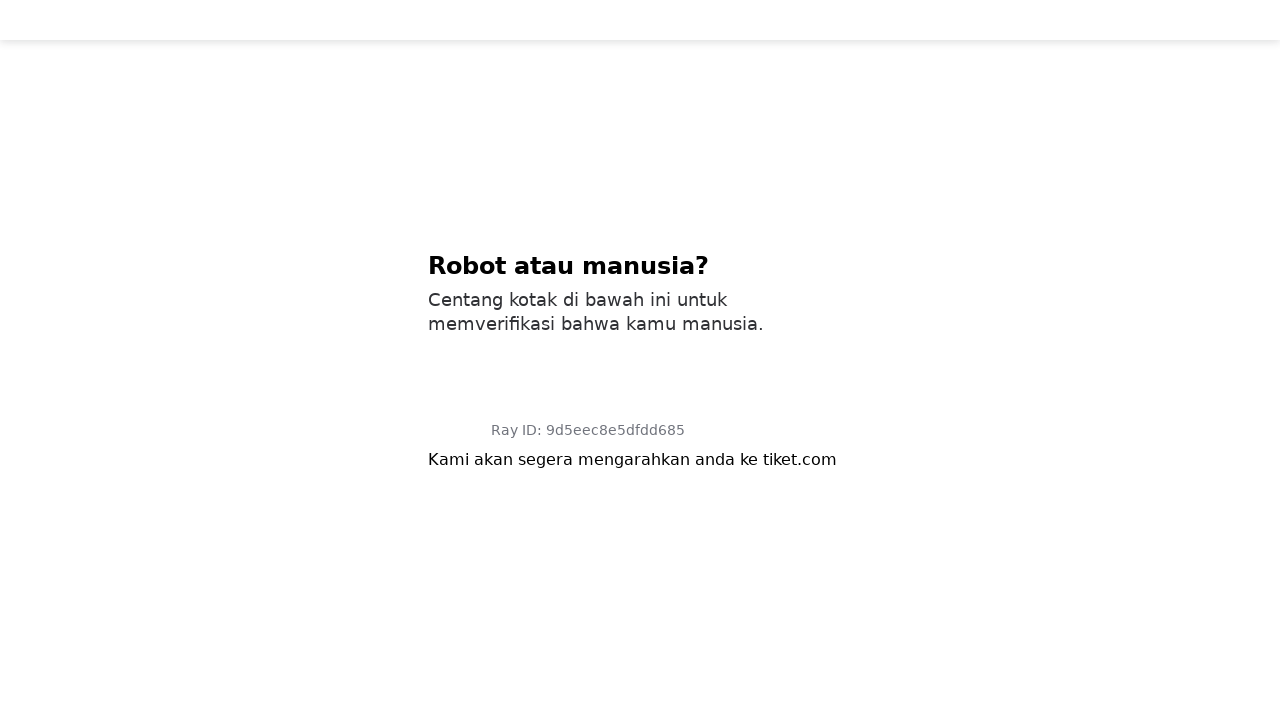

Verified page title is present
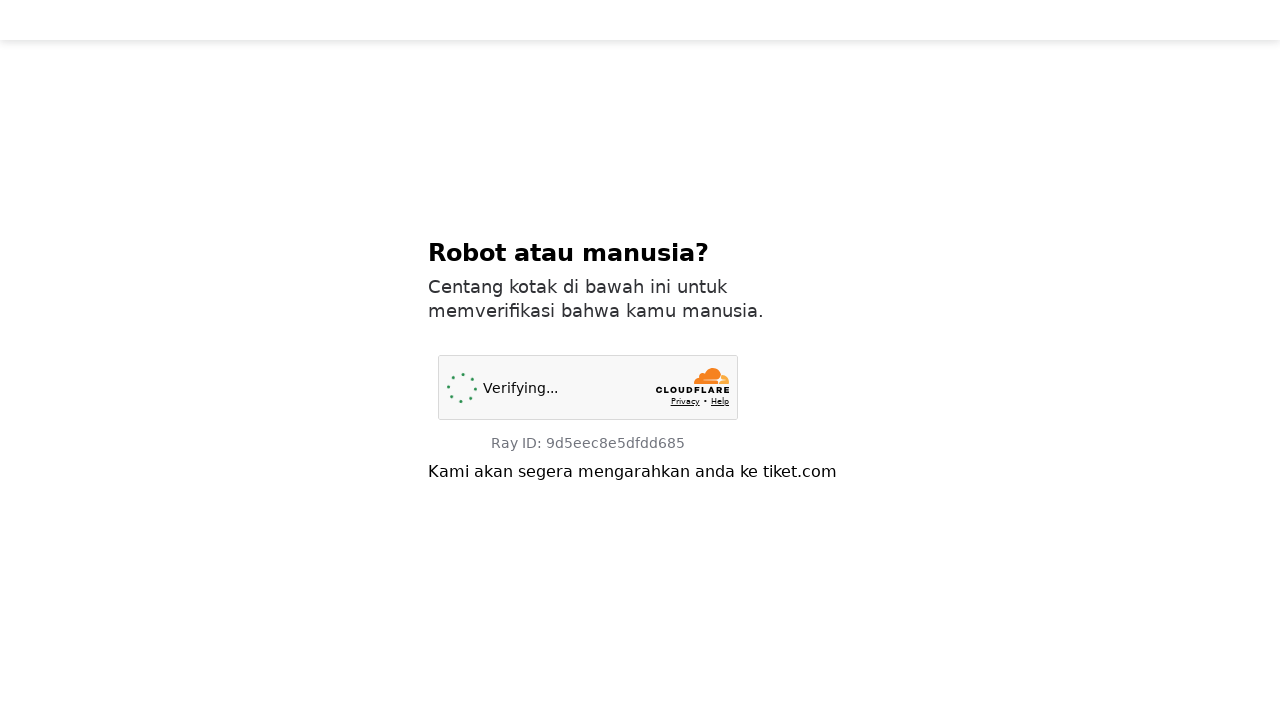

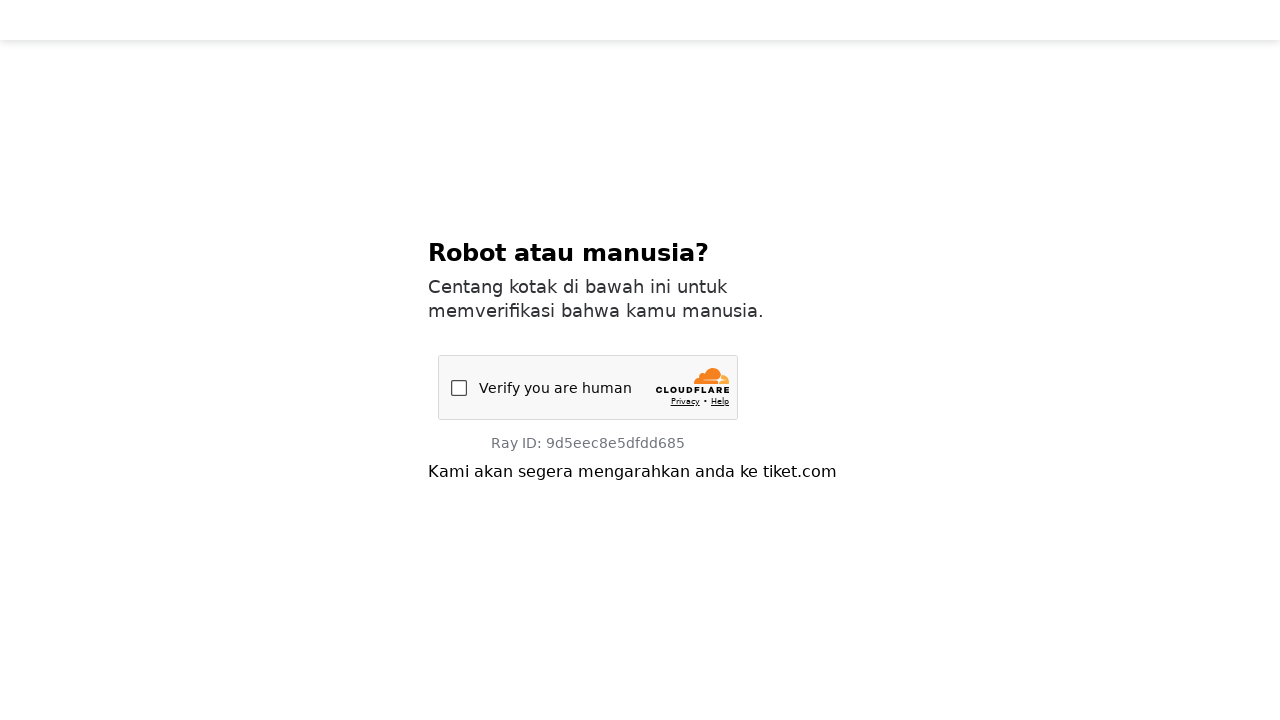